Tests navigation from the BlazeDemo homepage by clicking the home tab link and verifying the page loads correctly.

Starting URL: https://blazedemo.com

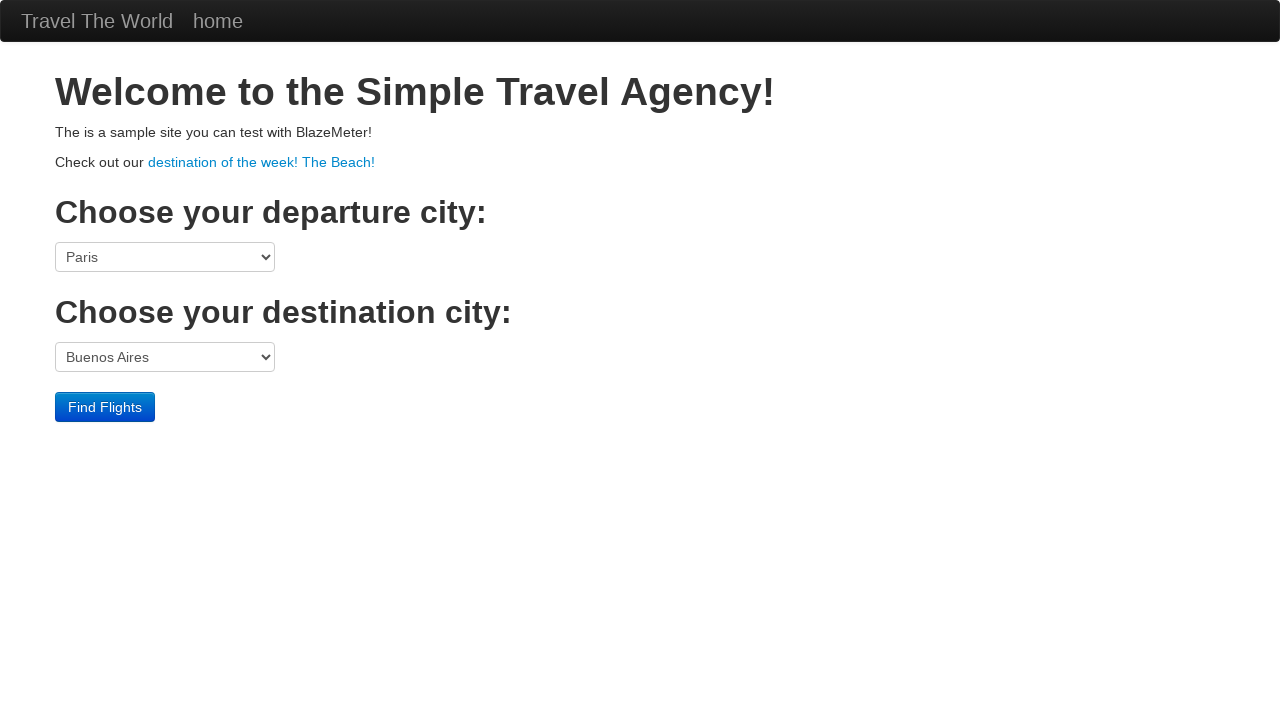

Clicked the home tab link at (218, 21) on xpath=//*[@href='home']
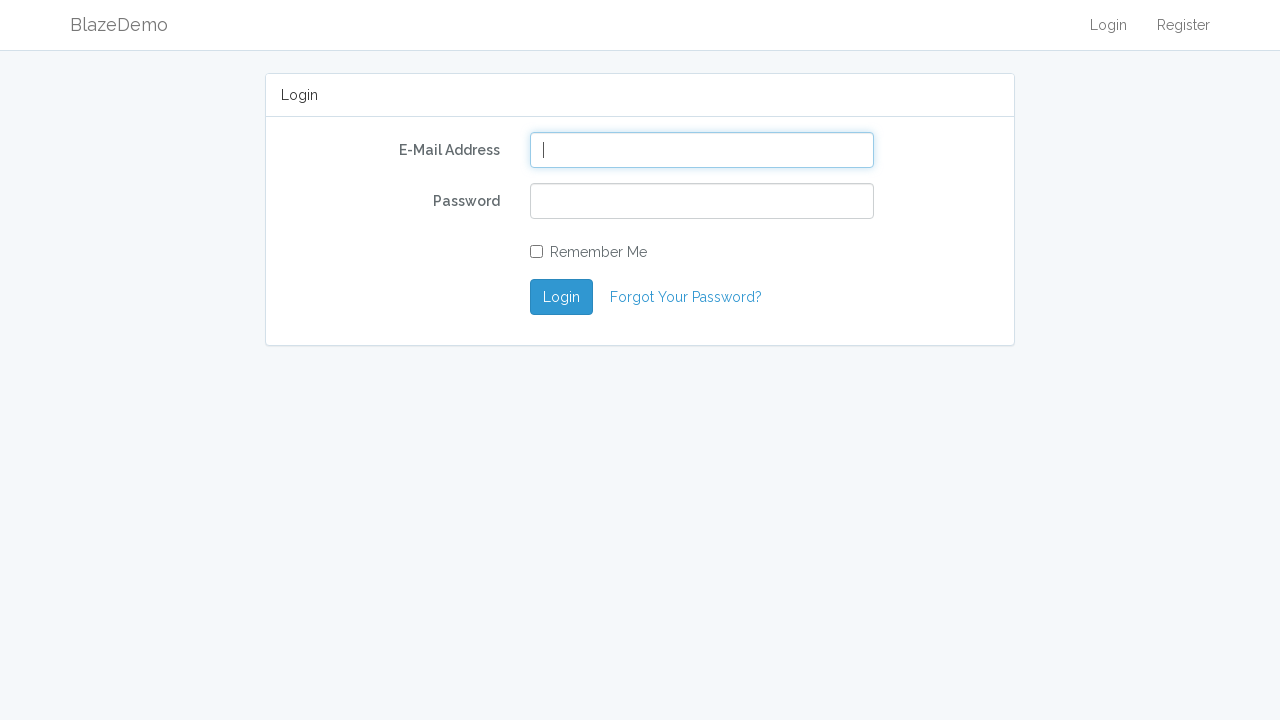

Waited for network idle after clicking home tab
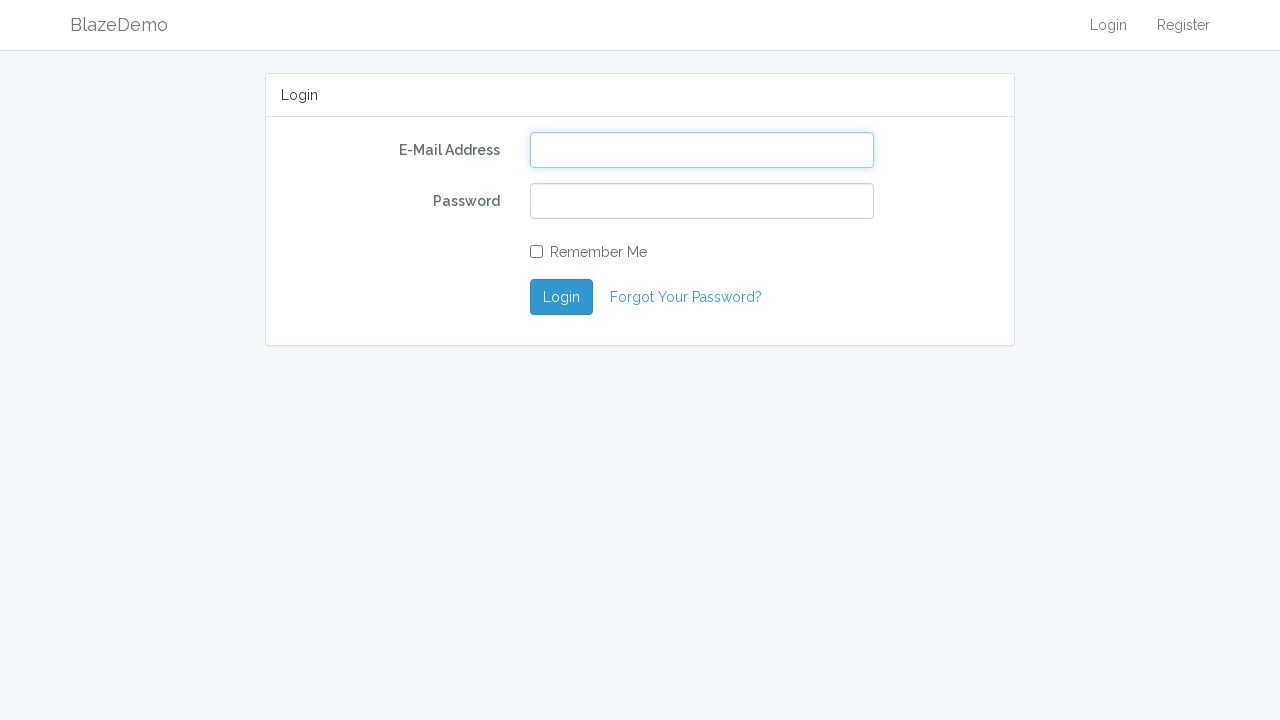

Verified navigation to login page completed
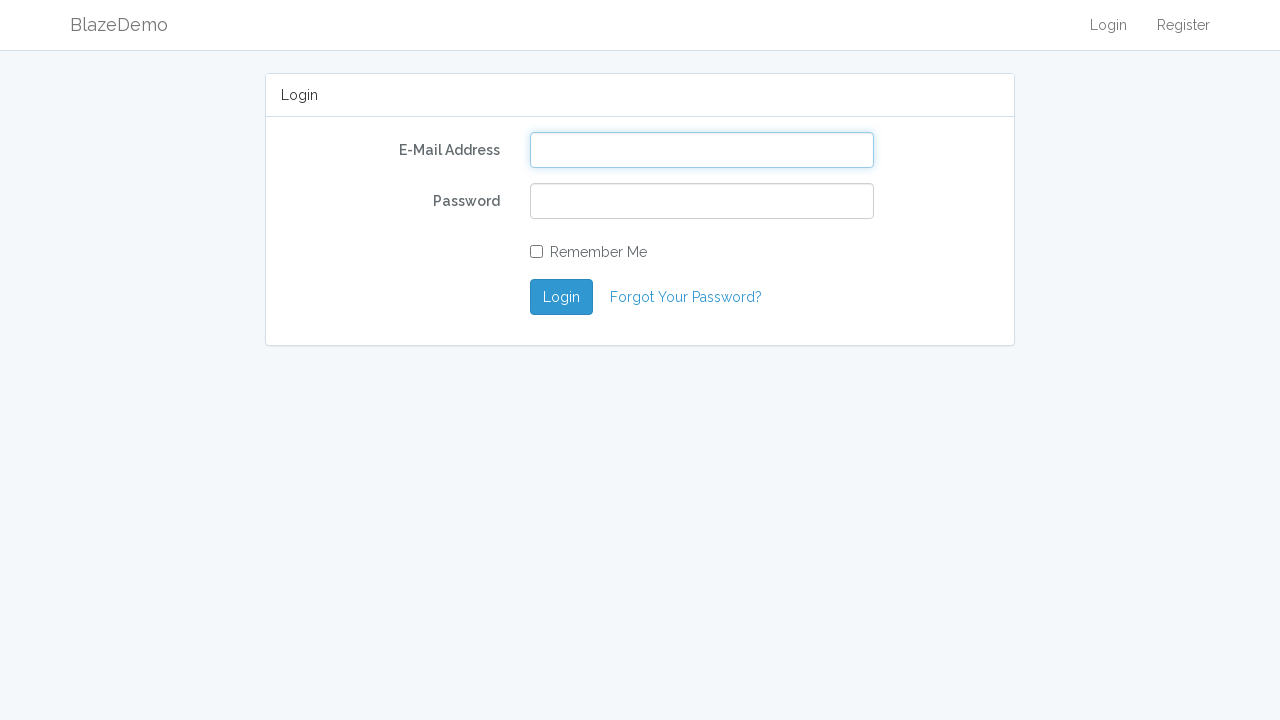

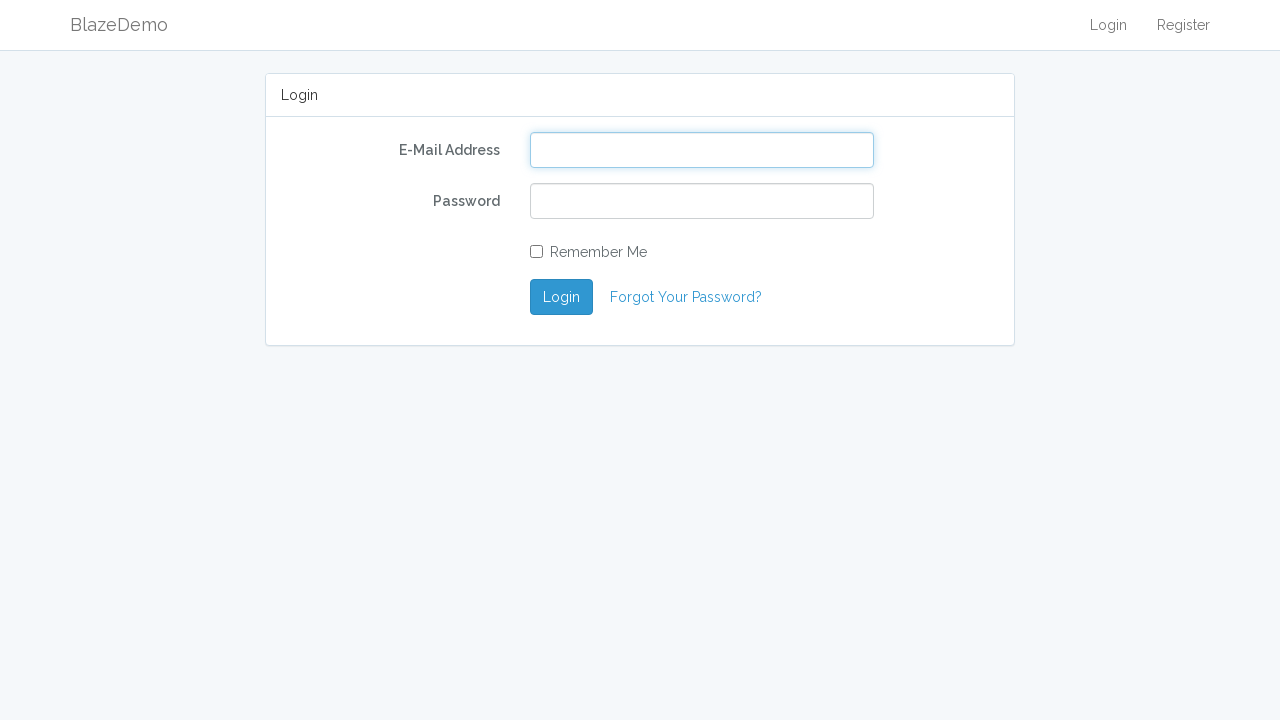